Tests tooltip functionality by hovering over an element within an iframe and reading the tooltip text

Starting URL: https://jqueryui.com/tooltip/

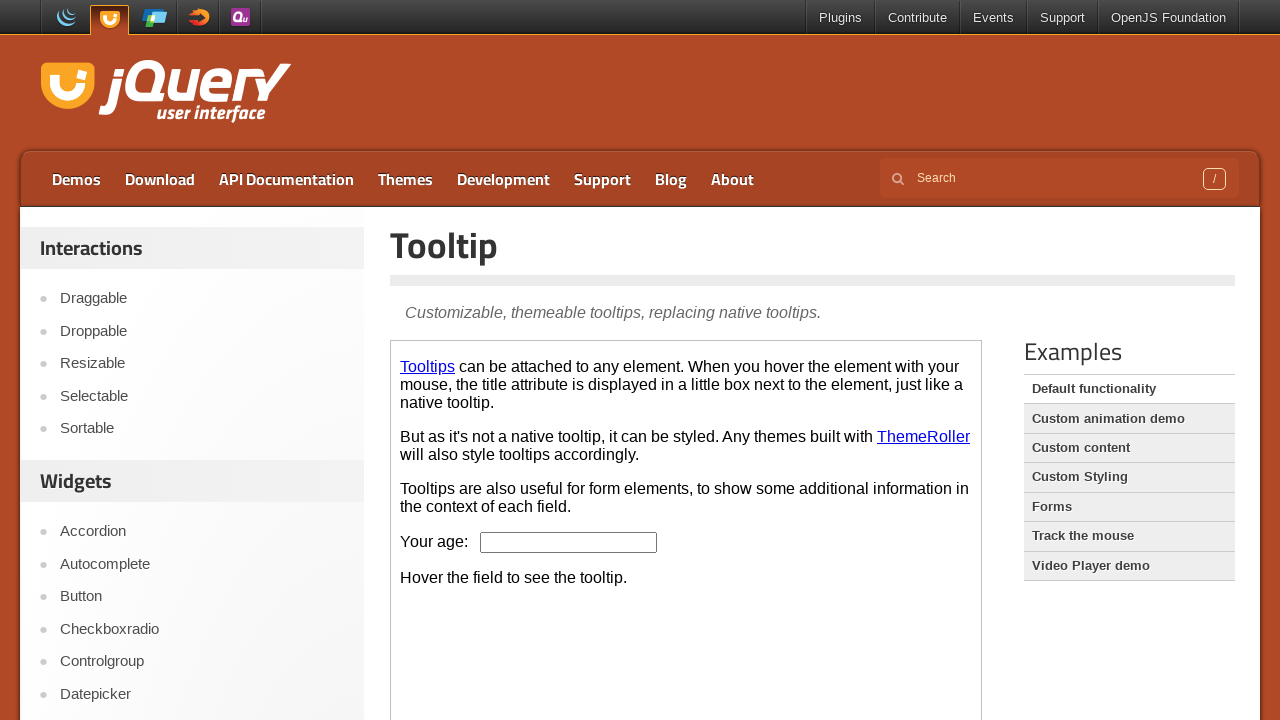

Located the demo iframe containing tooltip functionality
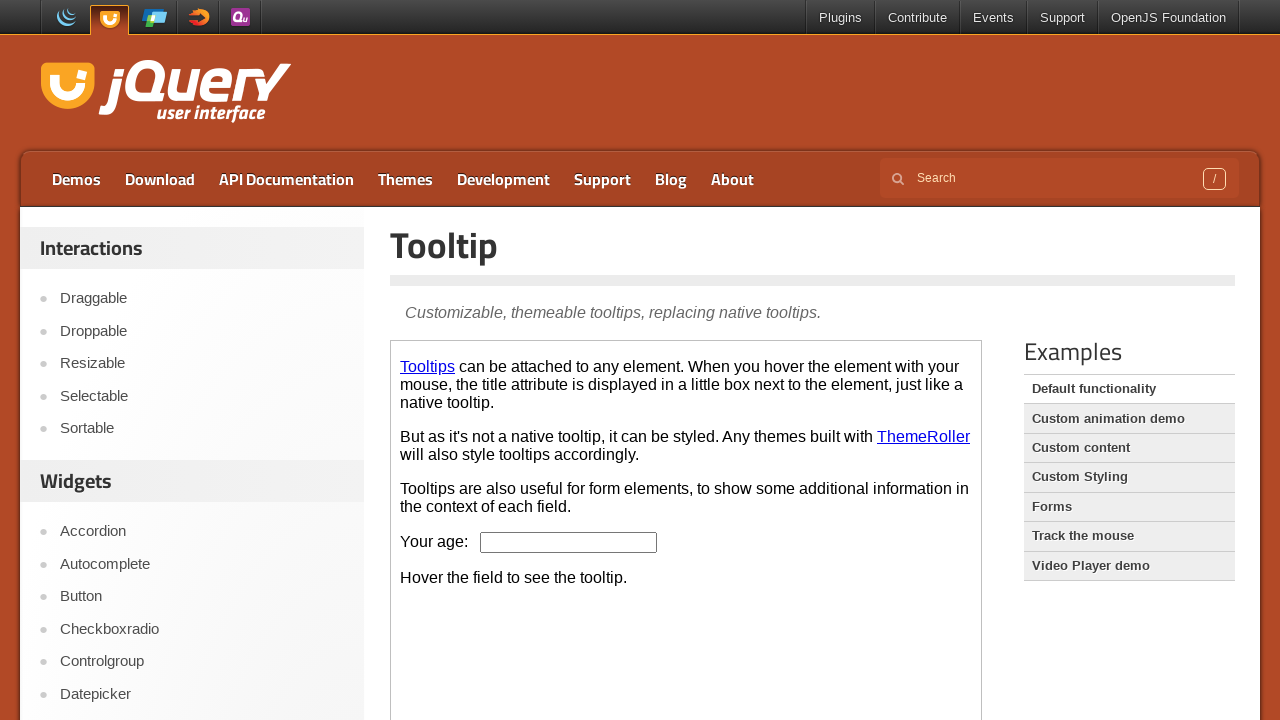

Located the age input box element
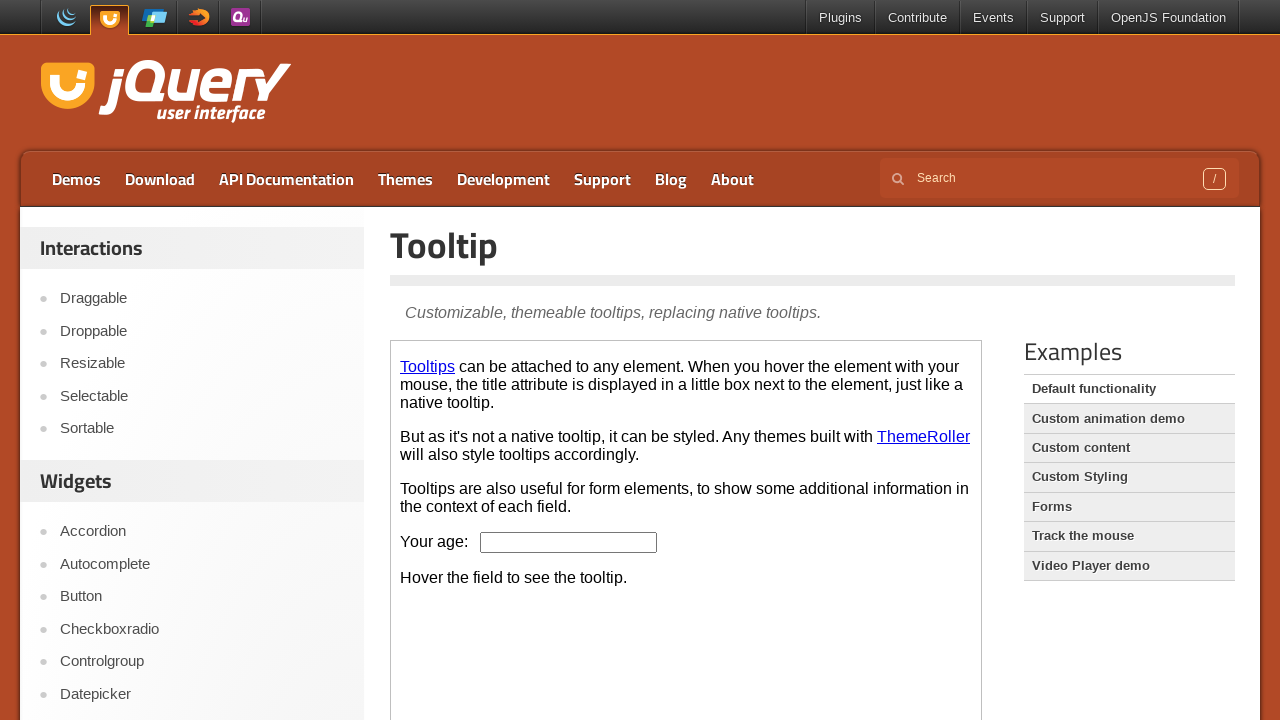

Hovered over the age input box to trigger tooltip at (569, 542) on .demo-frame >> internal:control=enter-frame >> #age
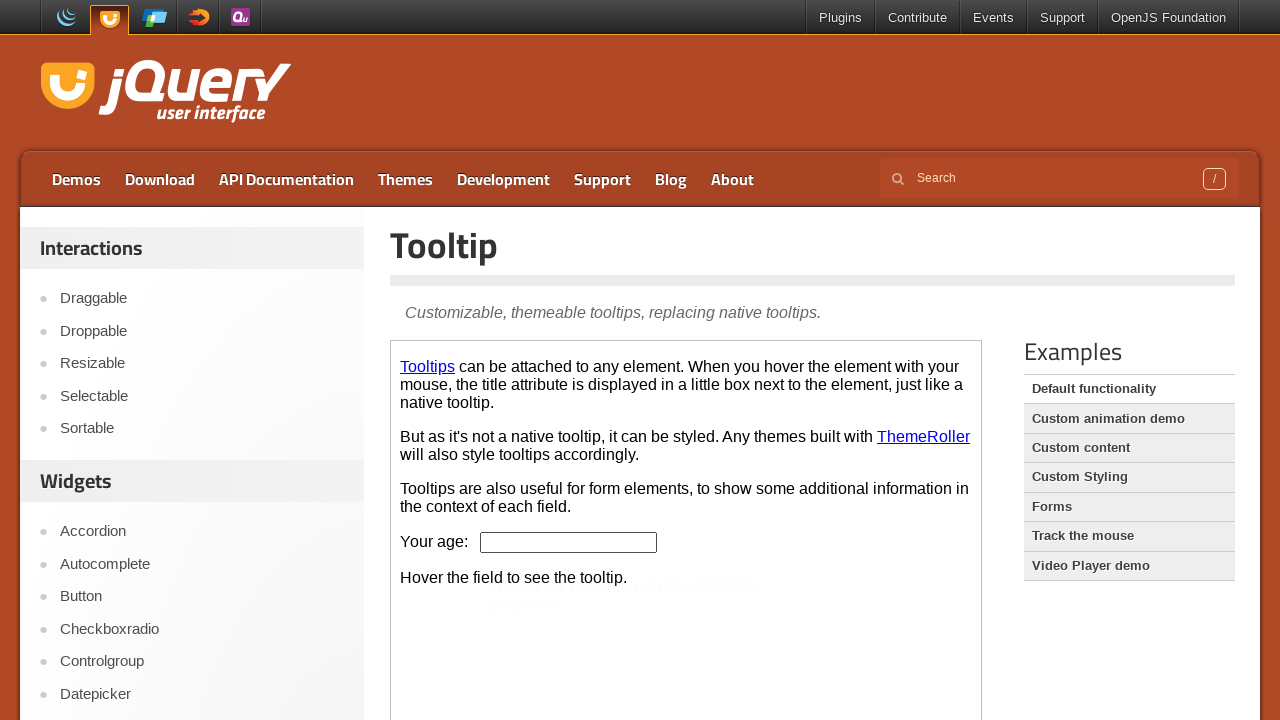

Located the tooltip content element
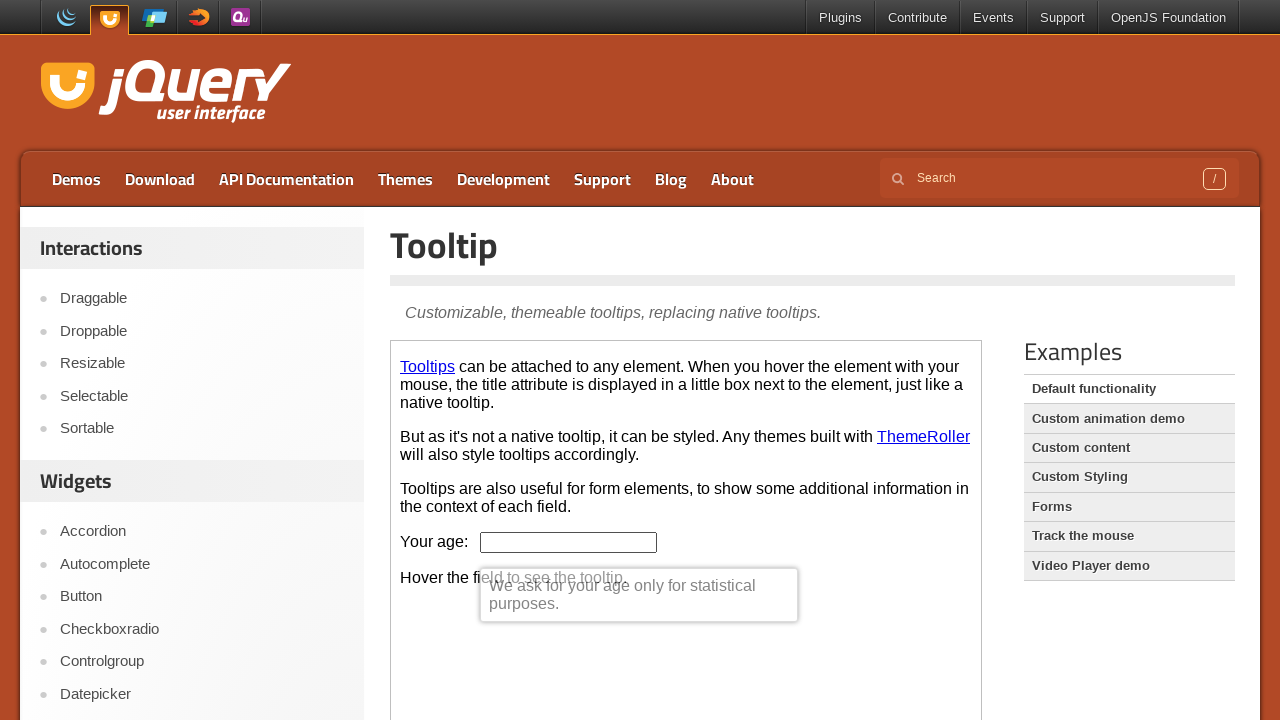

Extracted tooltip text content: 'We ask for your age only for statistical purposes.'
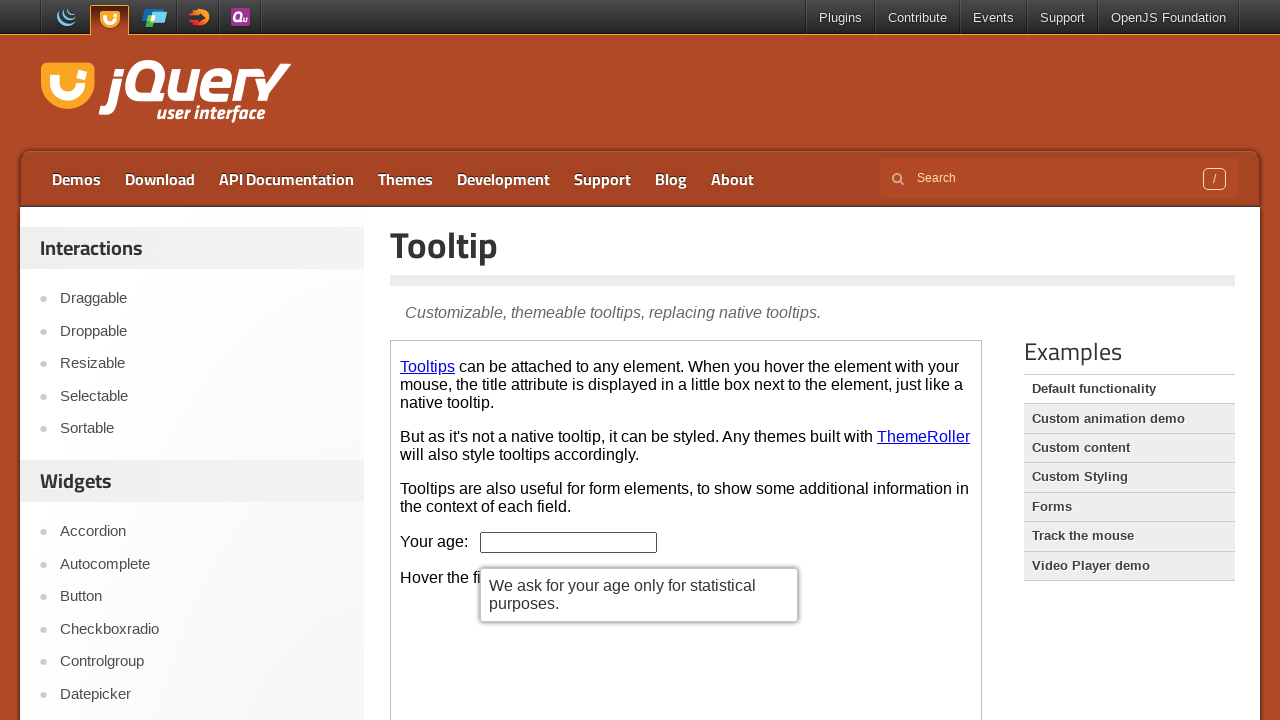

Printed tooltip text to console
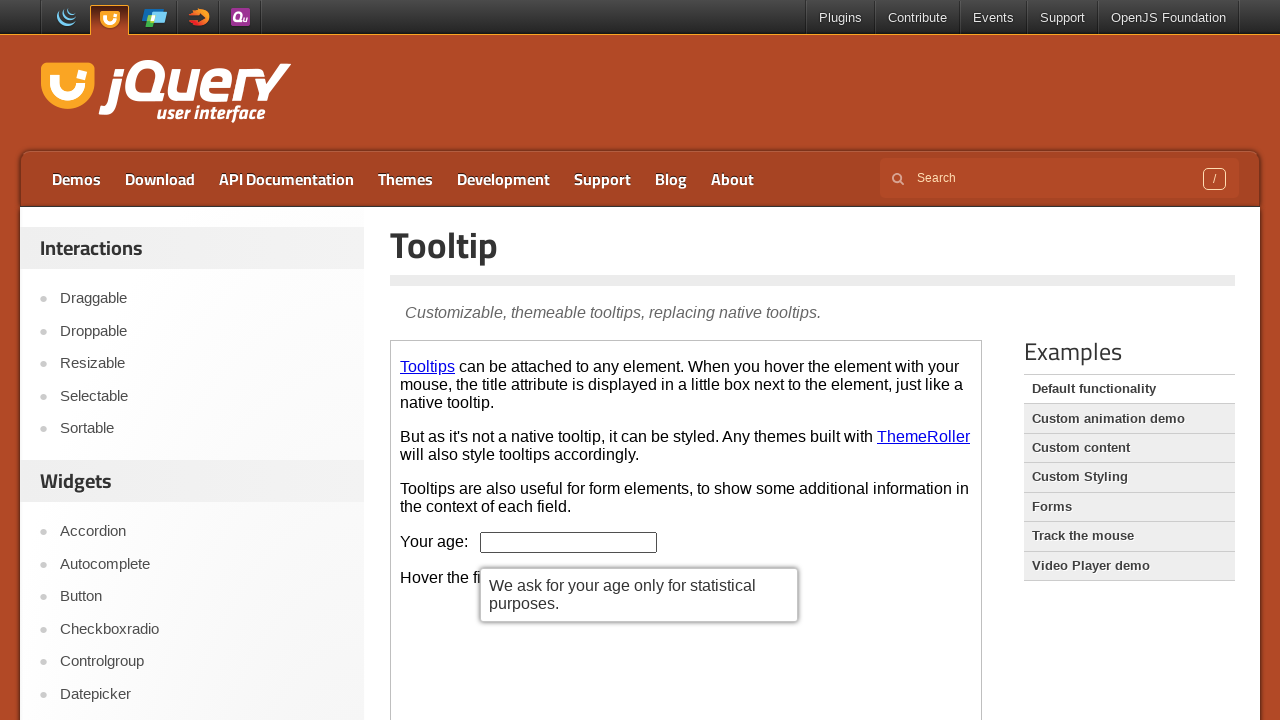

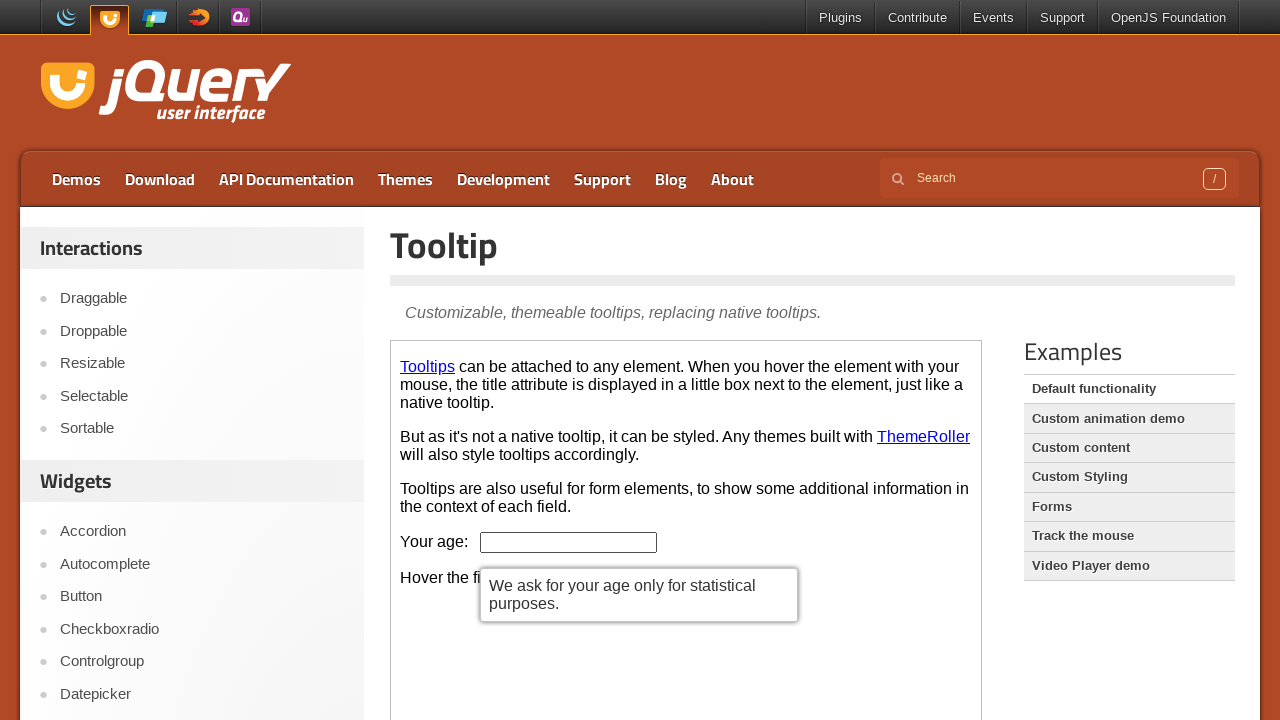